Tests a registration form by filling in first name, last name, email, phone, and address fields, then submitting the form

Starting URL: https://suninjuly.github.io/registration1.html

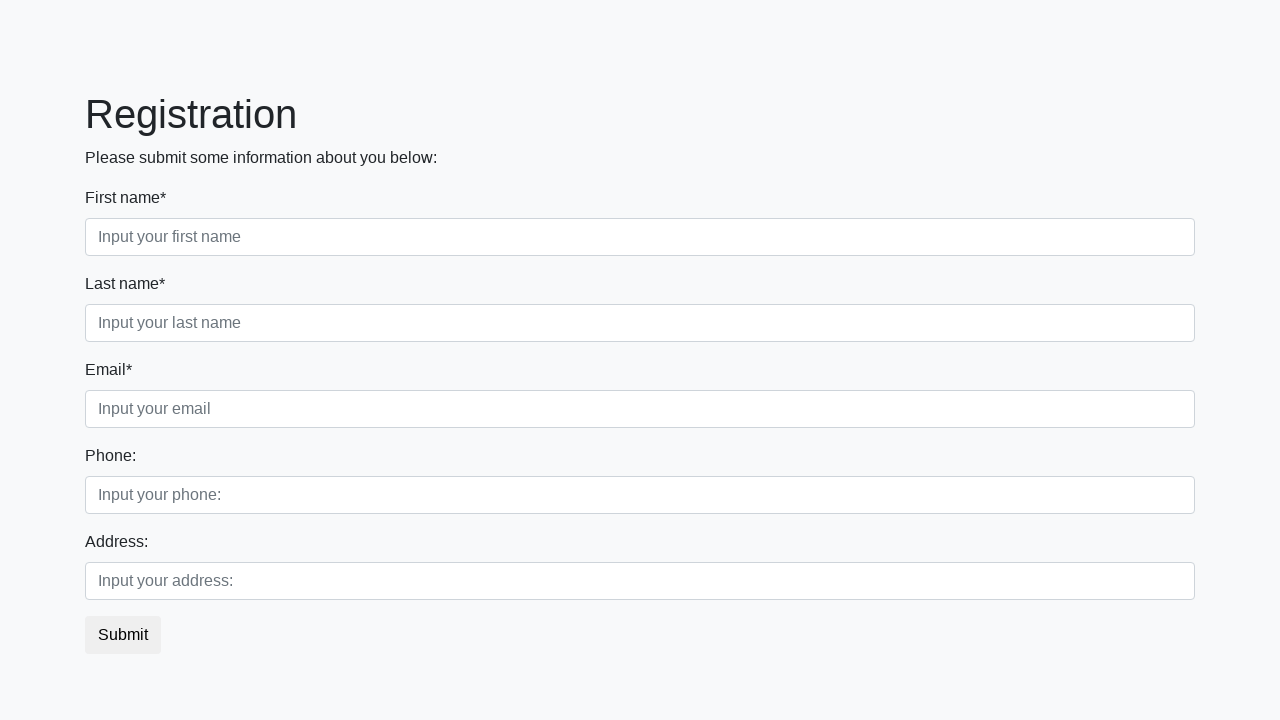

Filled first name field with 'John' on input[placeholder='Input your first name']
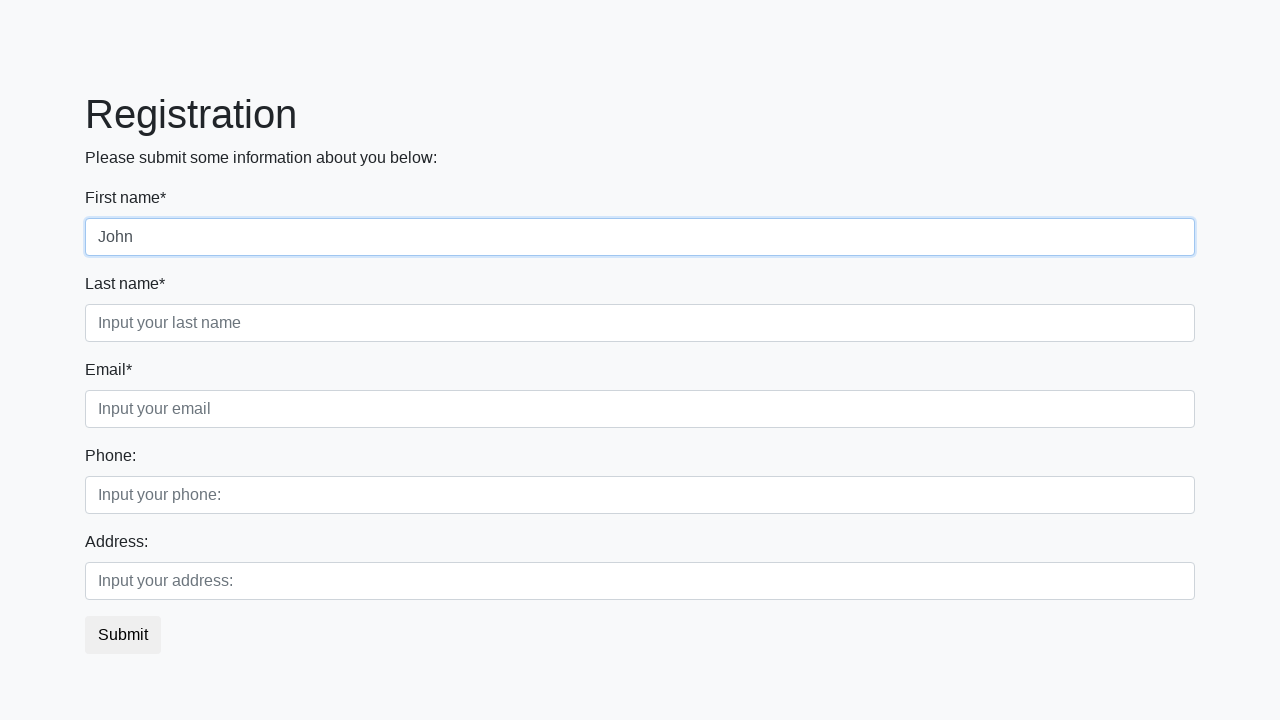

Filled last name field with 'Doe' on input[placeholder='Input your last name']
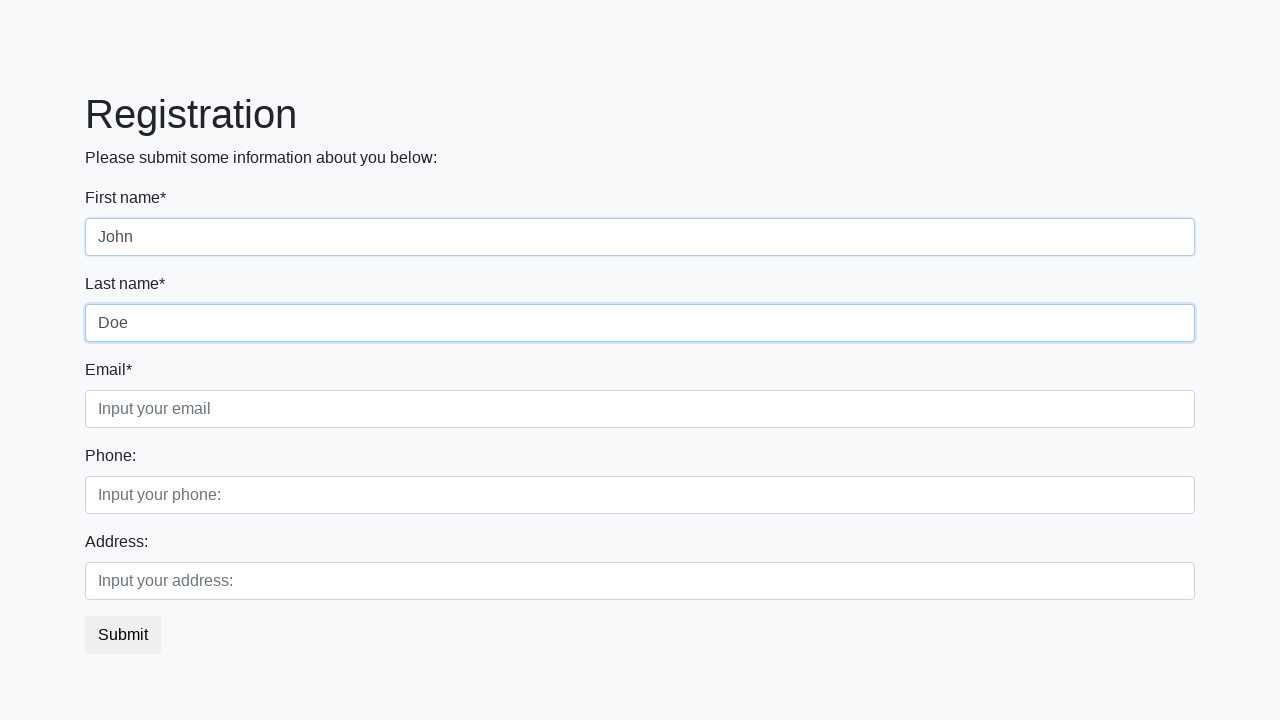

Filled email field with 'New-York123@gmail.com' on input[placeholder='Input your email']
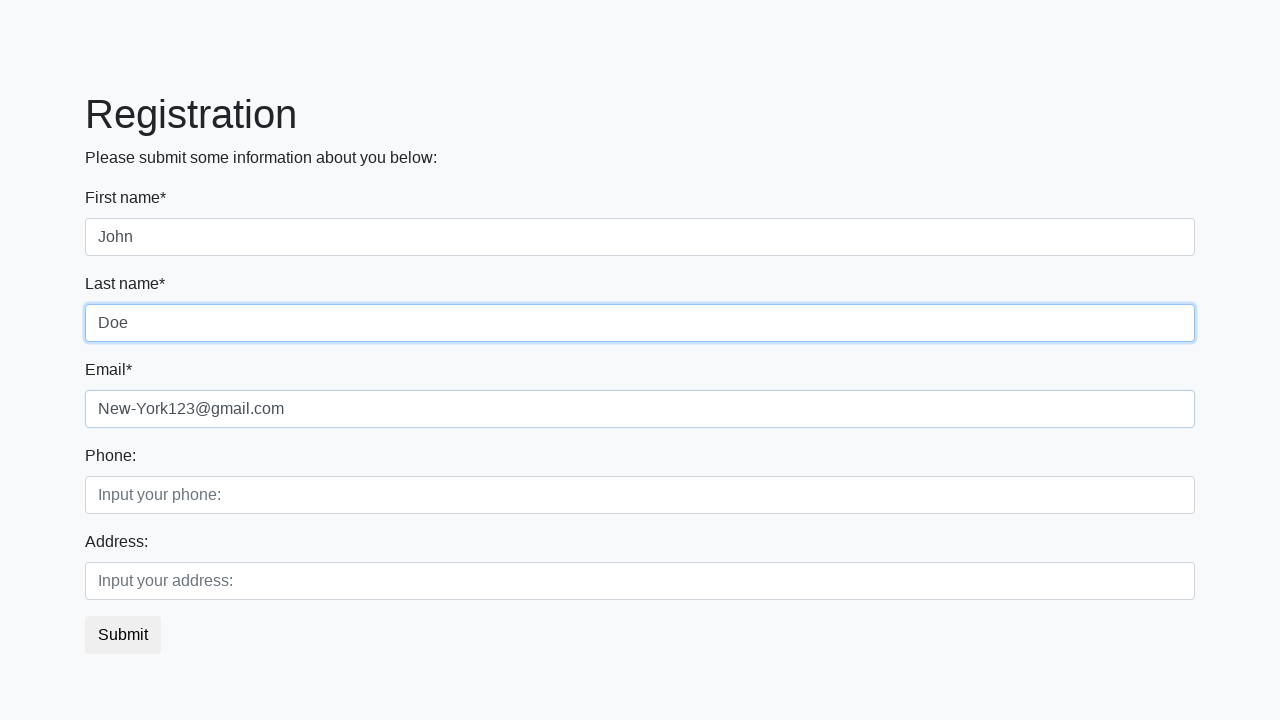

Filled phone field with '911' on input[placeholder='Input your phone:']
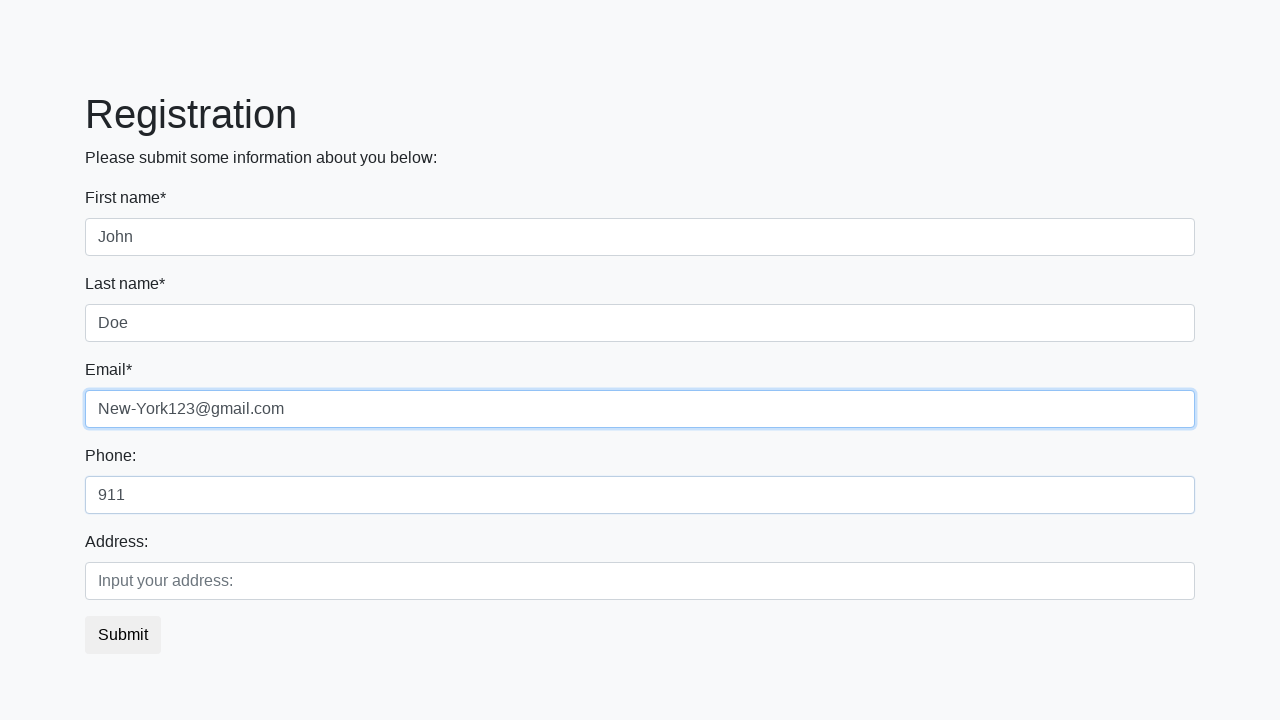

Filled address field with 'Germany, Tokio, 123' on input[placeholder='Input your address:']
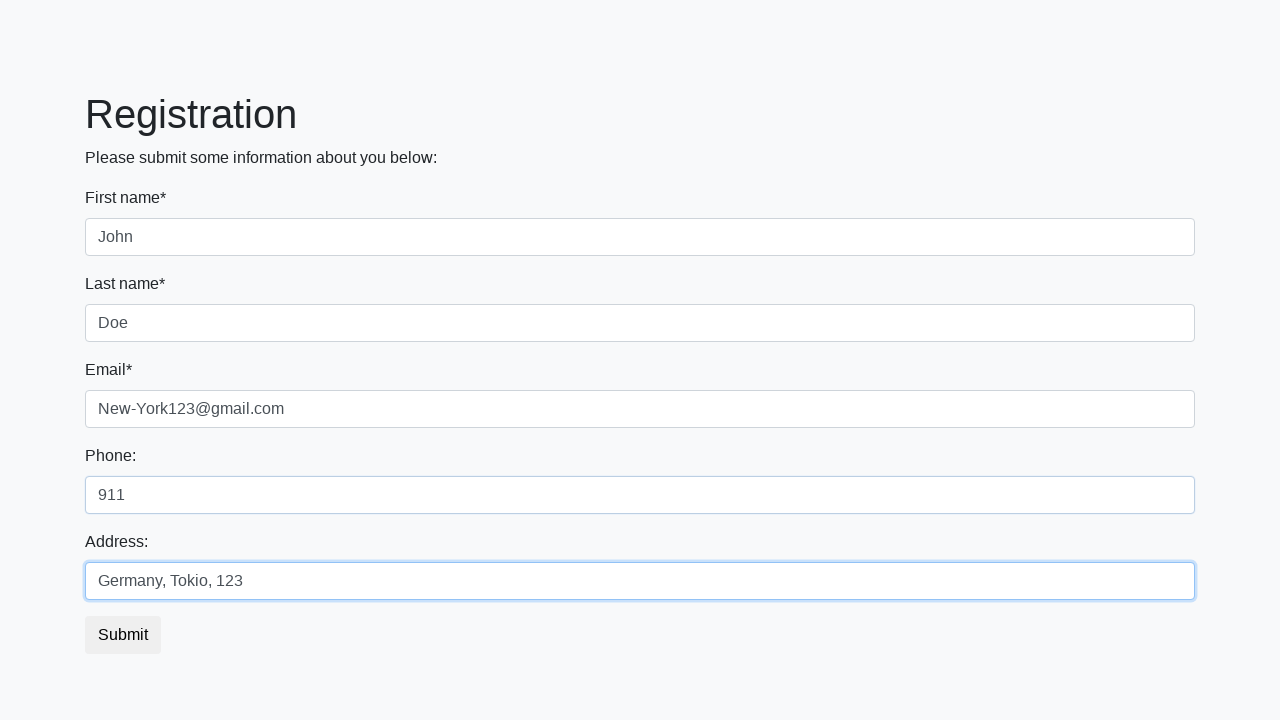

Clicked submit button to submit the registration form at (123, 635) on .btn.btn-default
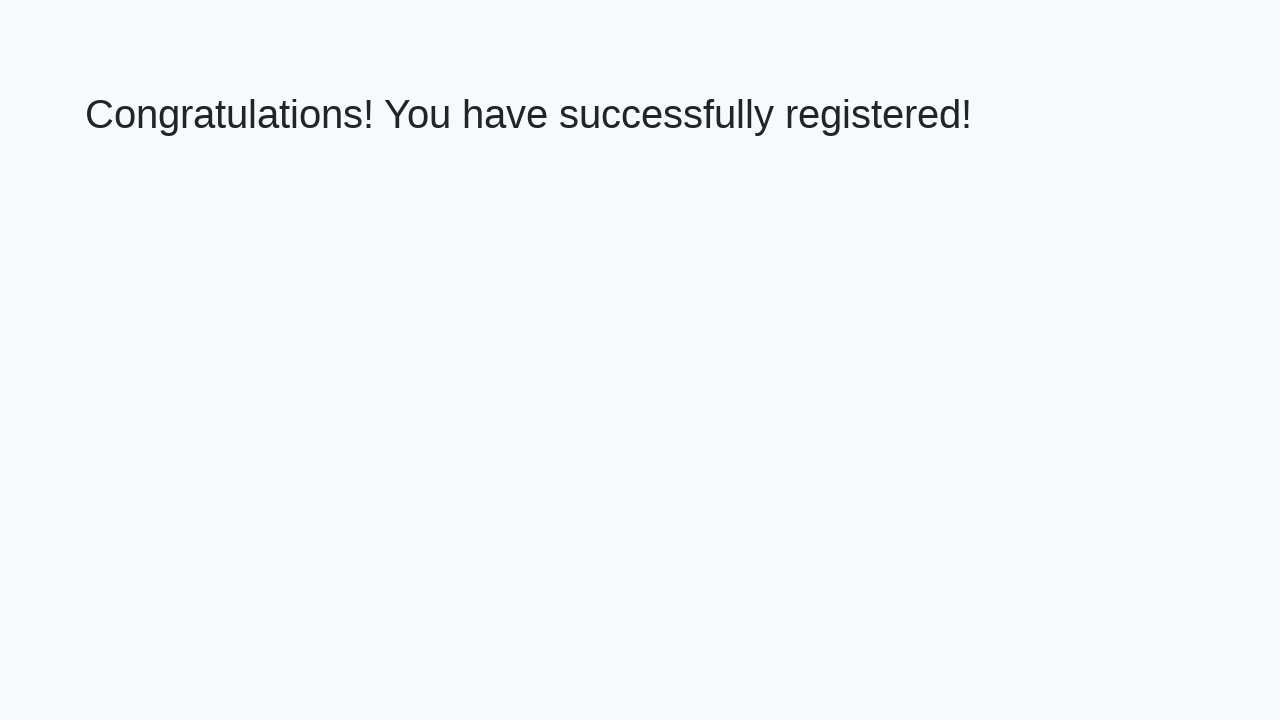

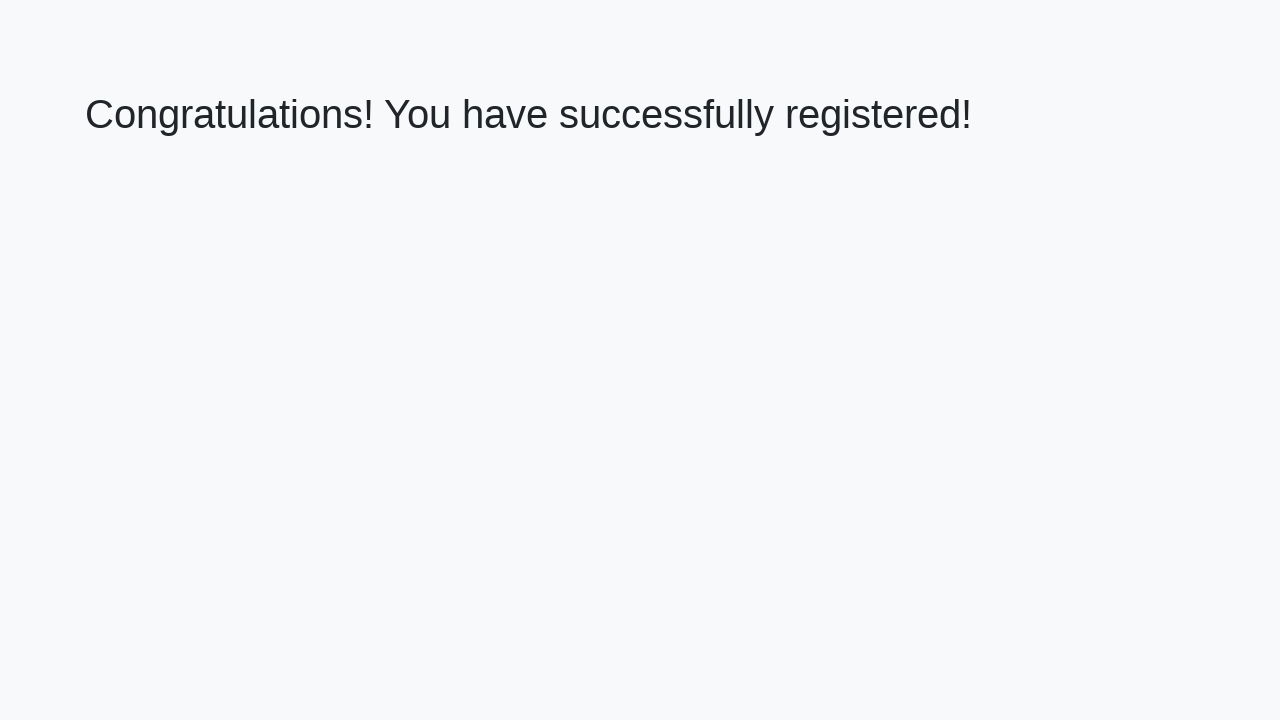